Navigates to Labirint.ru website and verifies the page loads correctly by checking the title

Starting URL: https://labirint.ru/

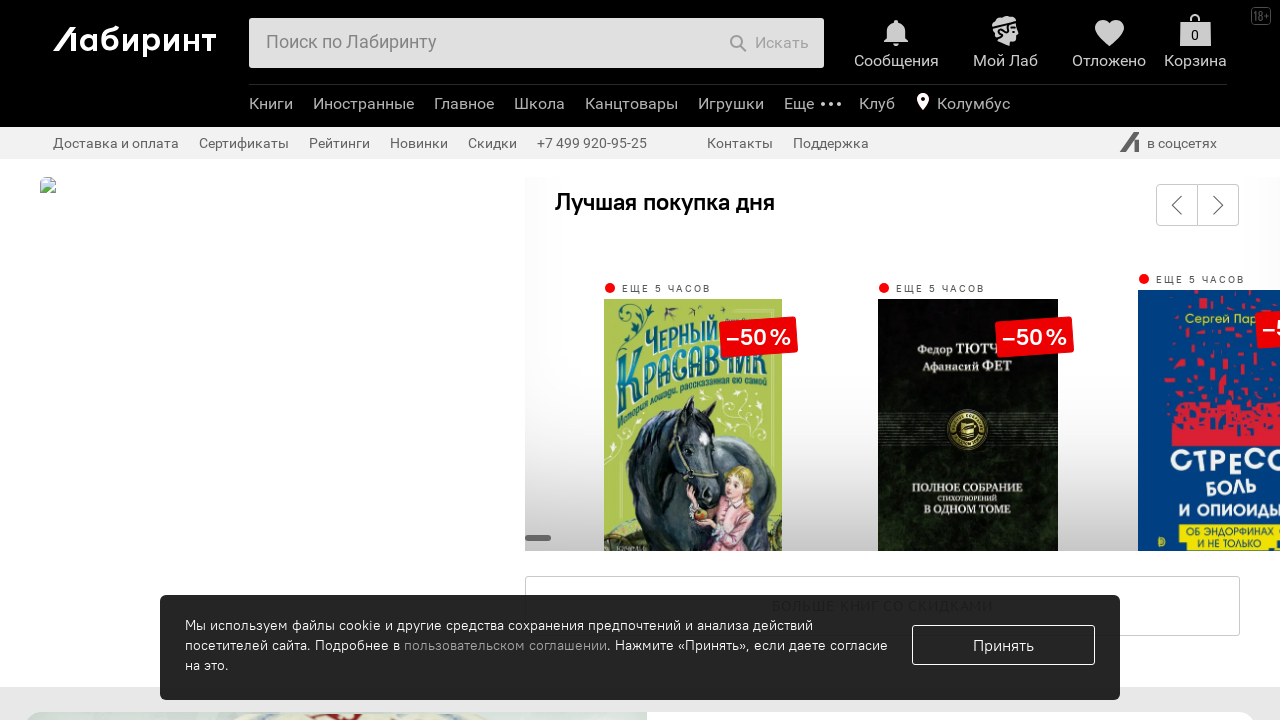

Navigated to Labirint.ru website
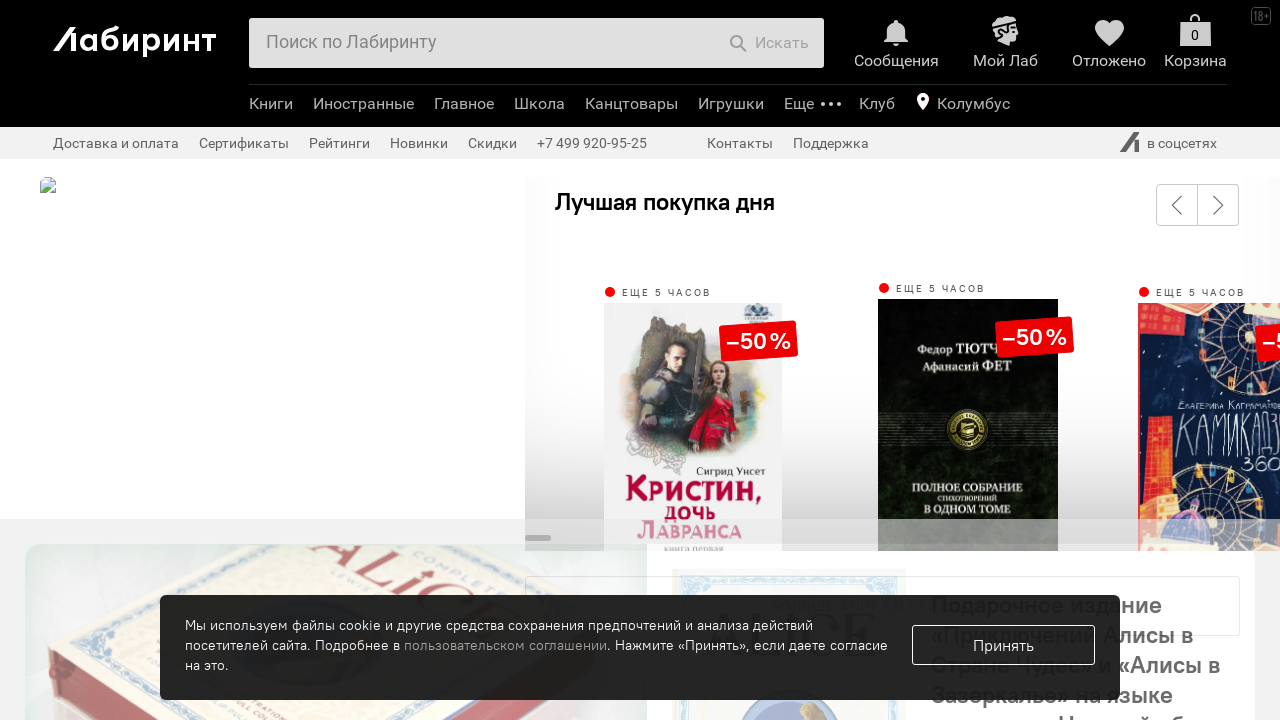

Page DOM content loaded
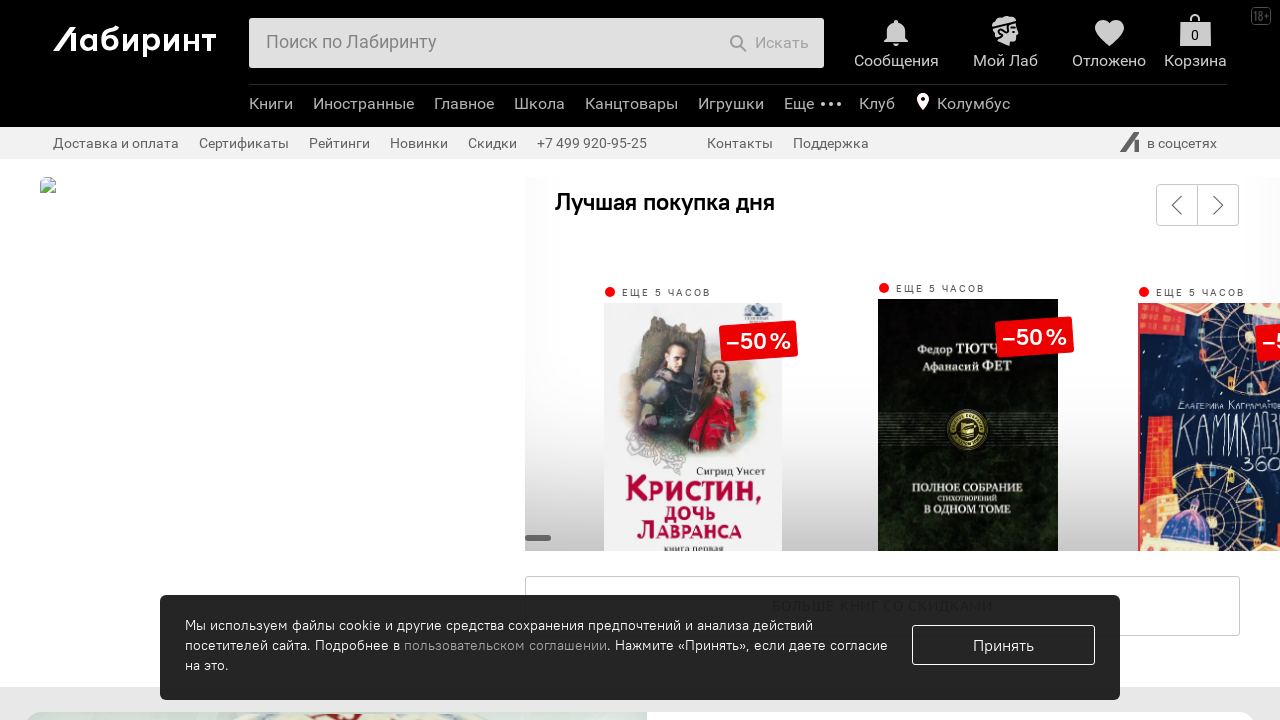

Verified page title contains 'Лабиринт'
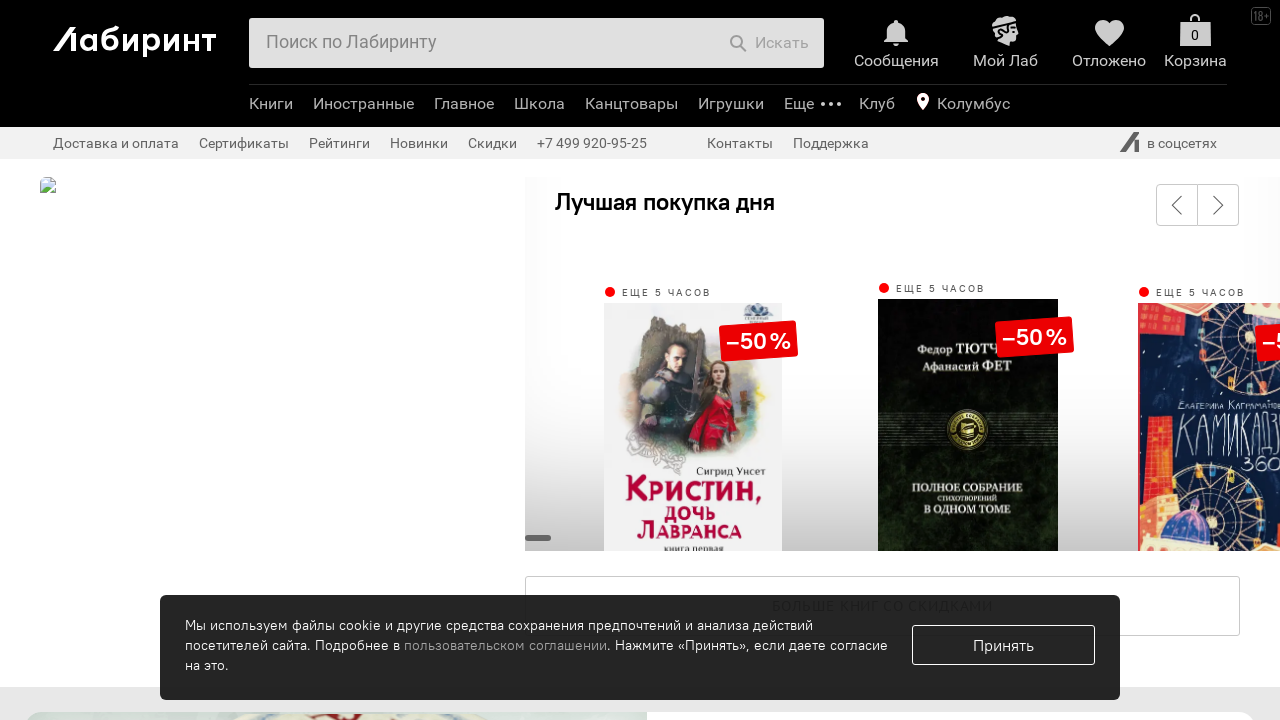

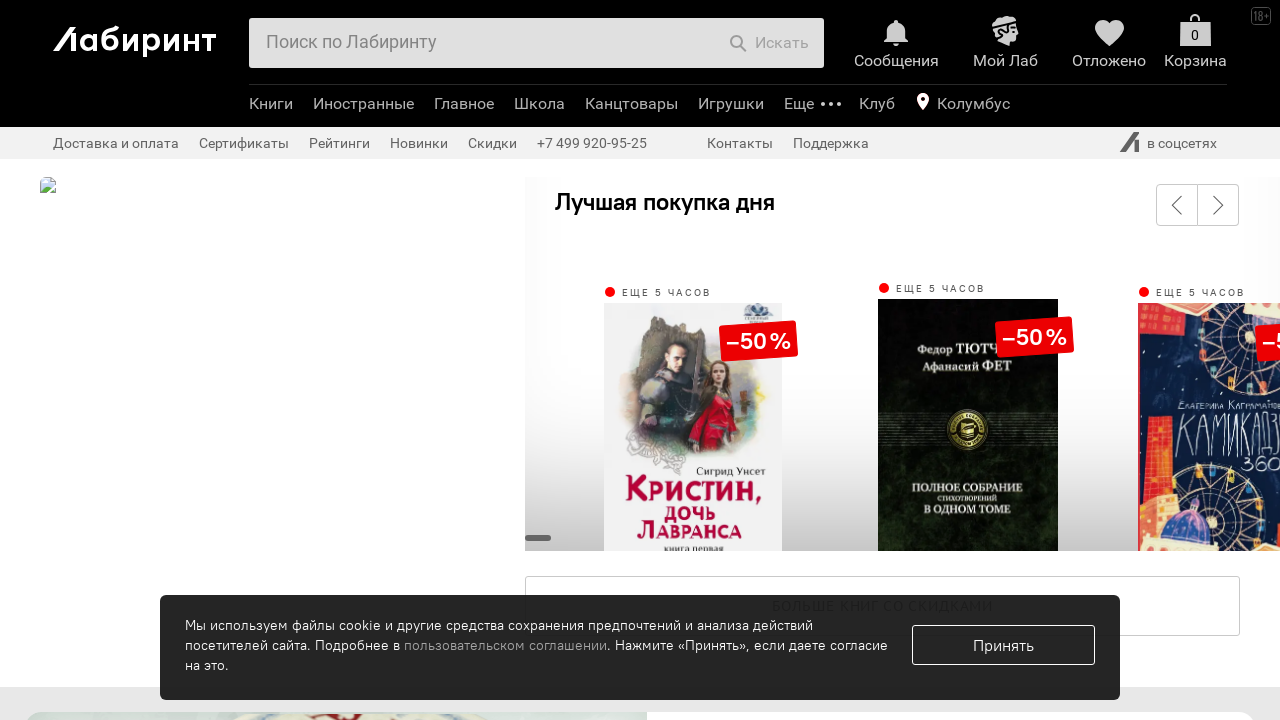